Tests file download functionality by clicking download button twice and verifying files are downloaded

Starting URL: https://www.tutorialspoint.com/selenium/practice/upload-download.php

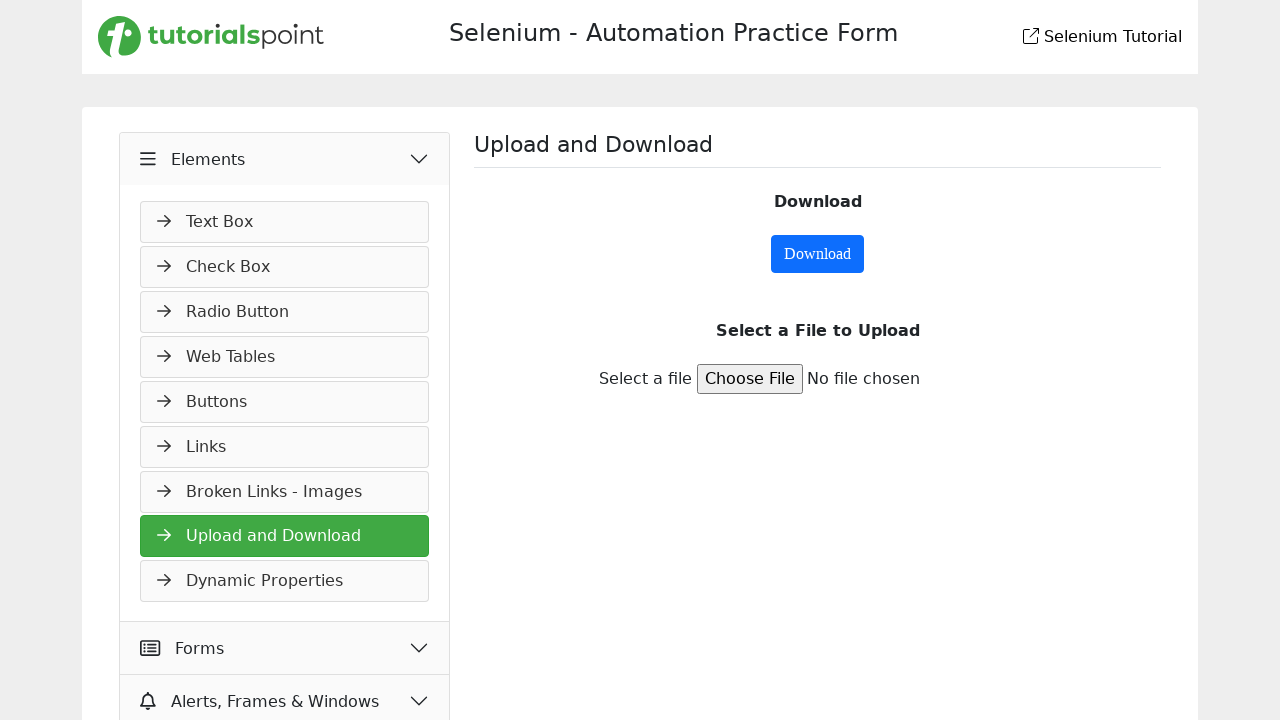

Clicked download button for first file at (818, 254) on #downloadButton
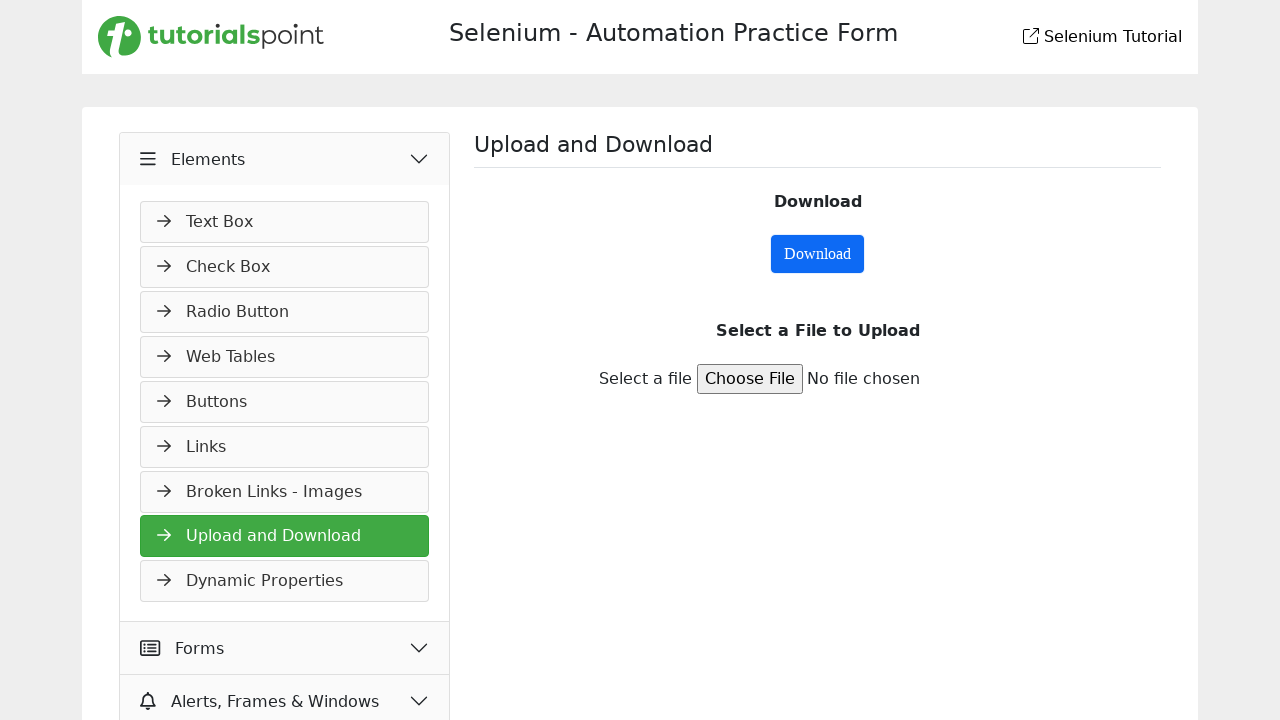

Waited 5 seconds for first download to complete
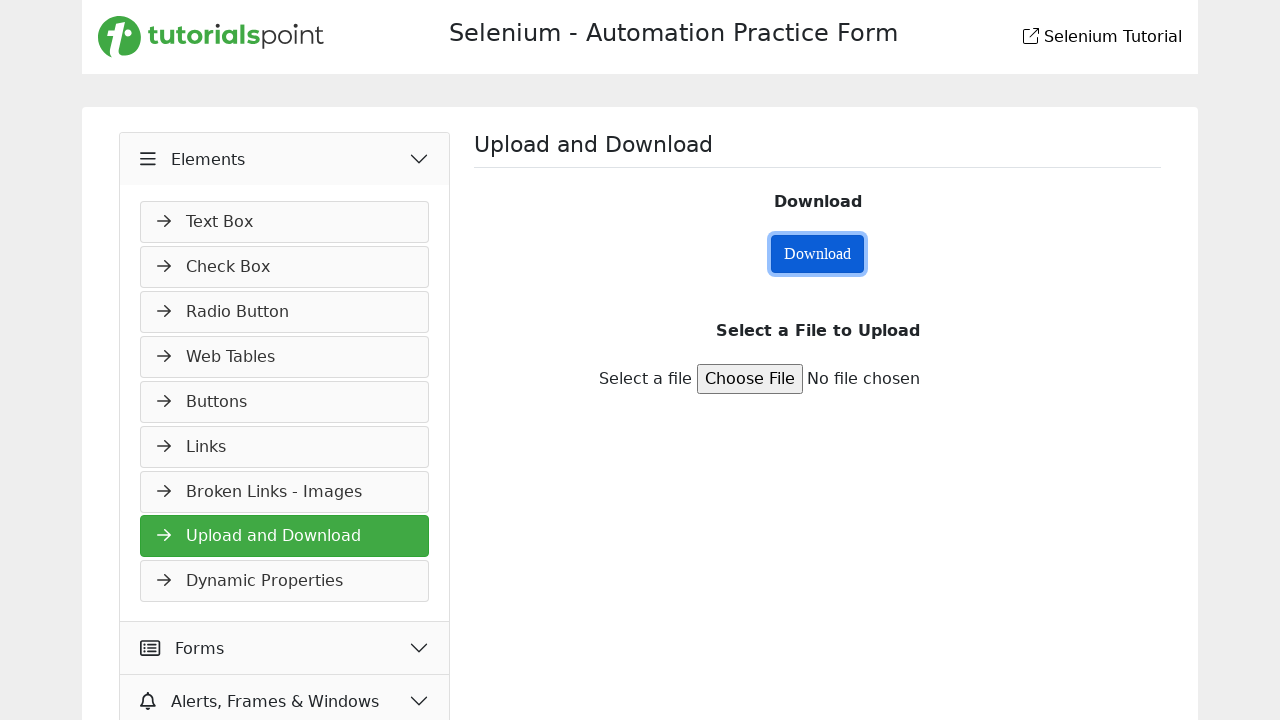

Clicked download button for second file at (818, 254) on #downloadButton
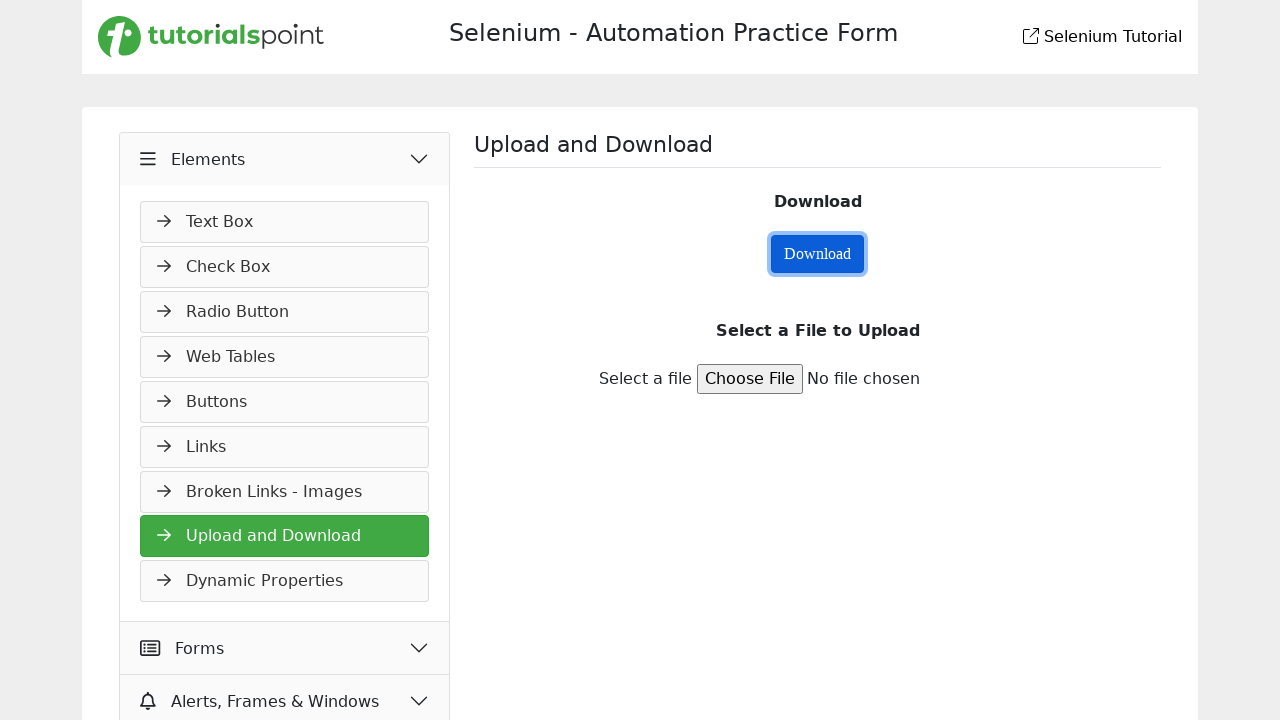

Waited 2 seconds for second download to complete
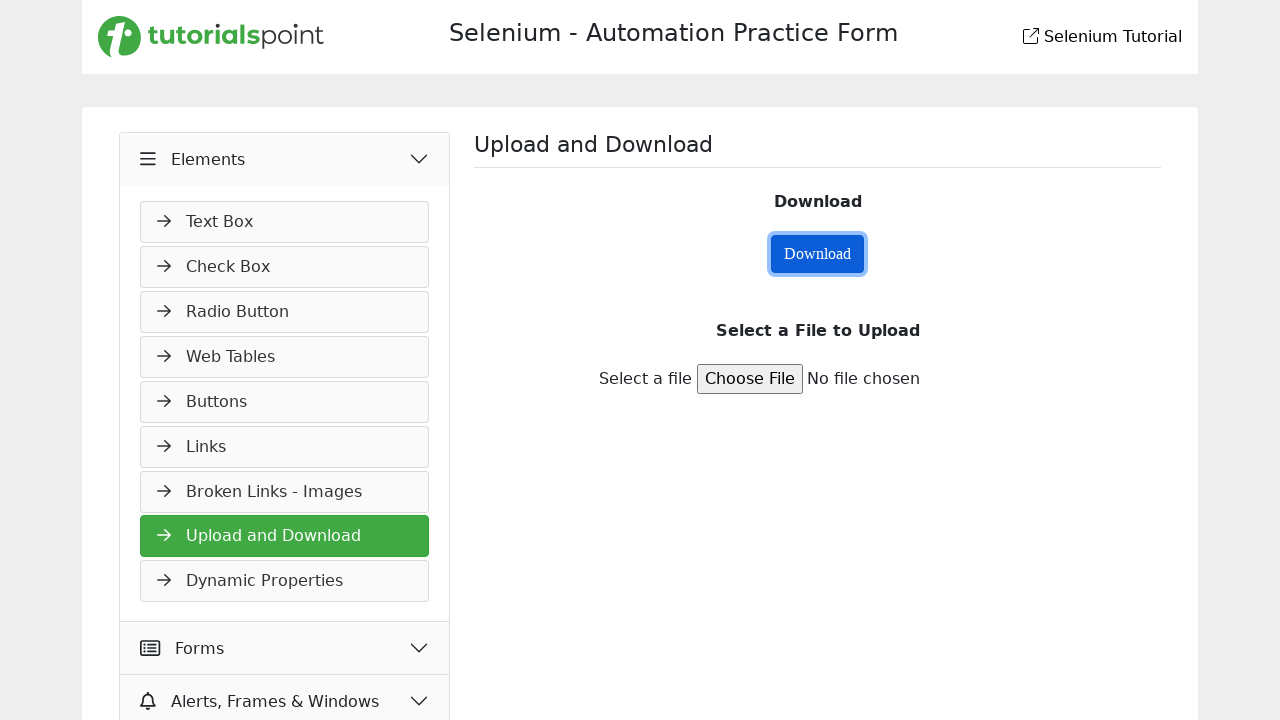

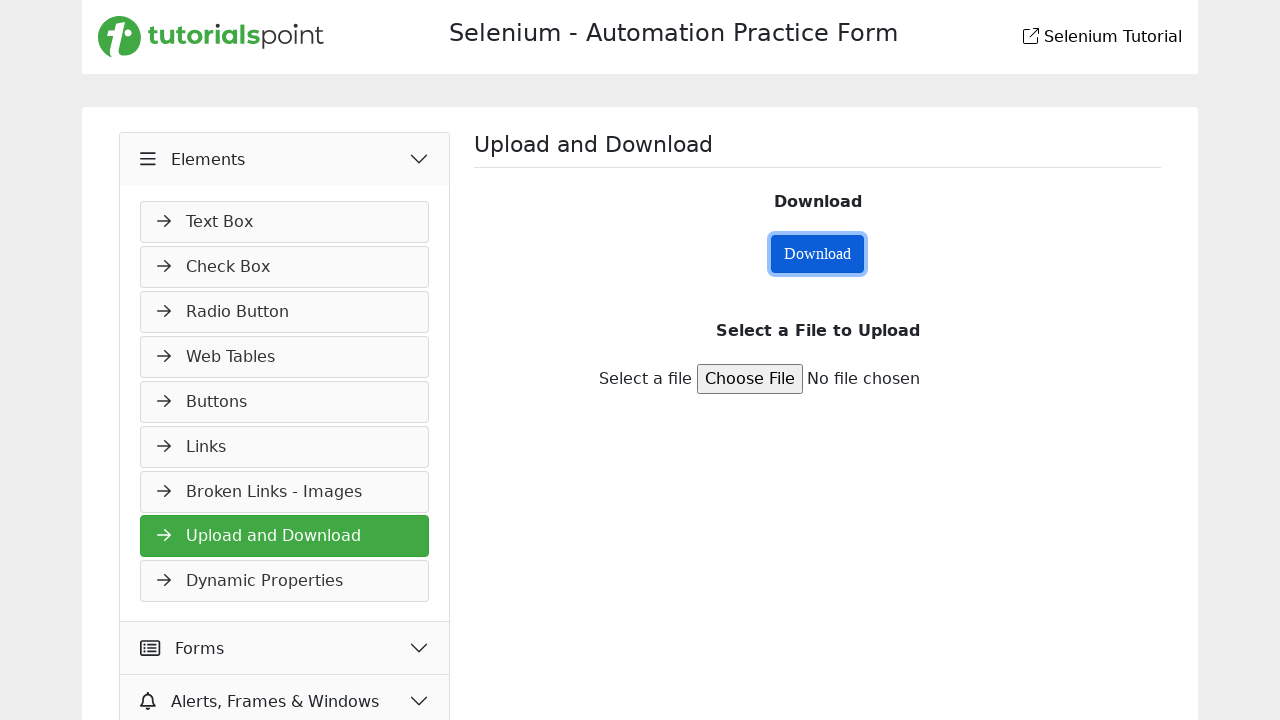